Tests wait functionality by clicking a button that starts a timer and waiting for a message to appear

Starting URL: http://seleniumpractise.blogspot.com/2016/08/how-to-use-explicit-wait-in-selenium.html

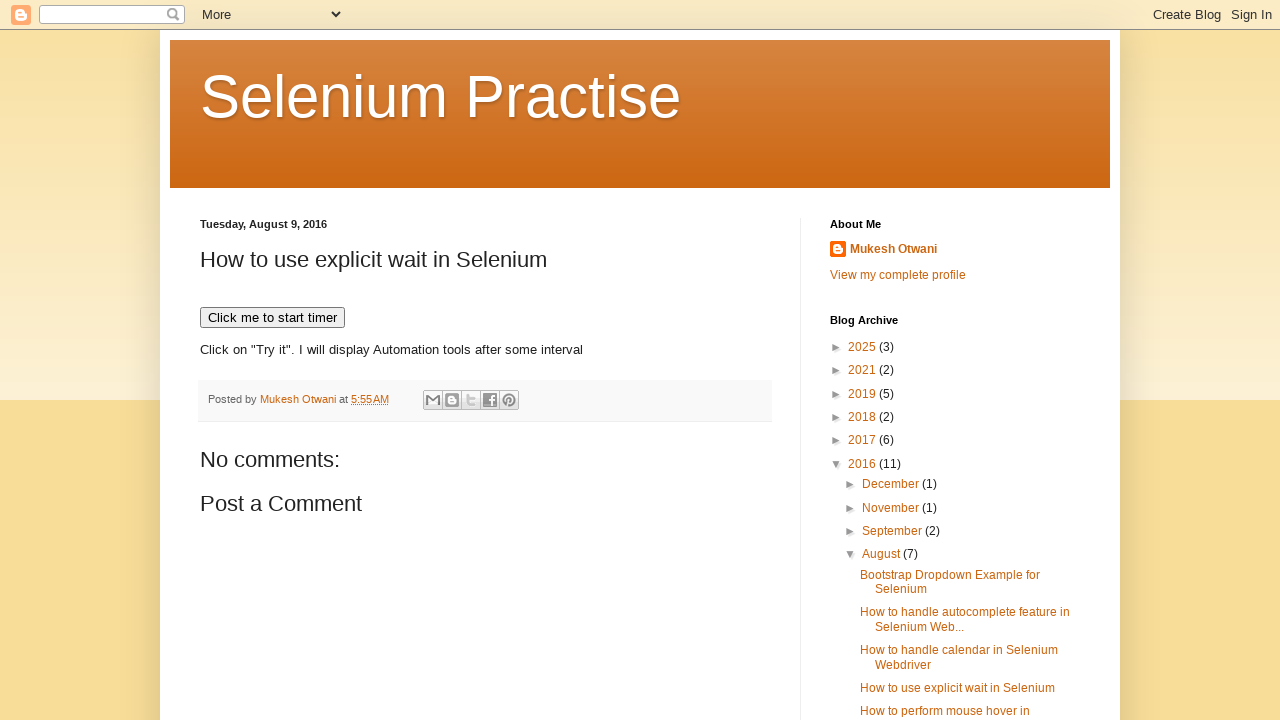

Navigated to explicit wait practice page
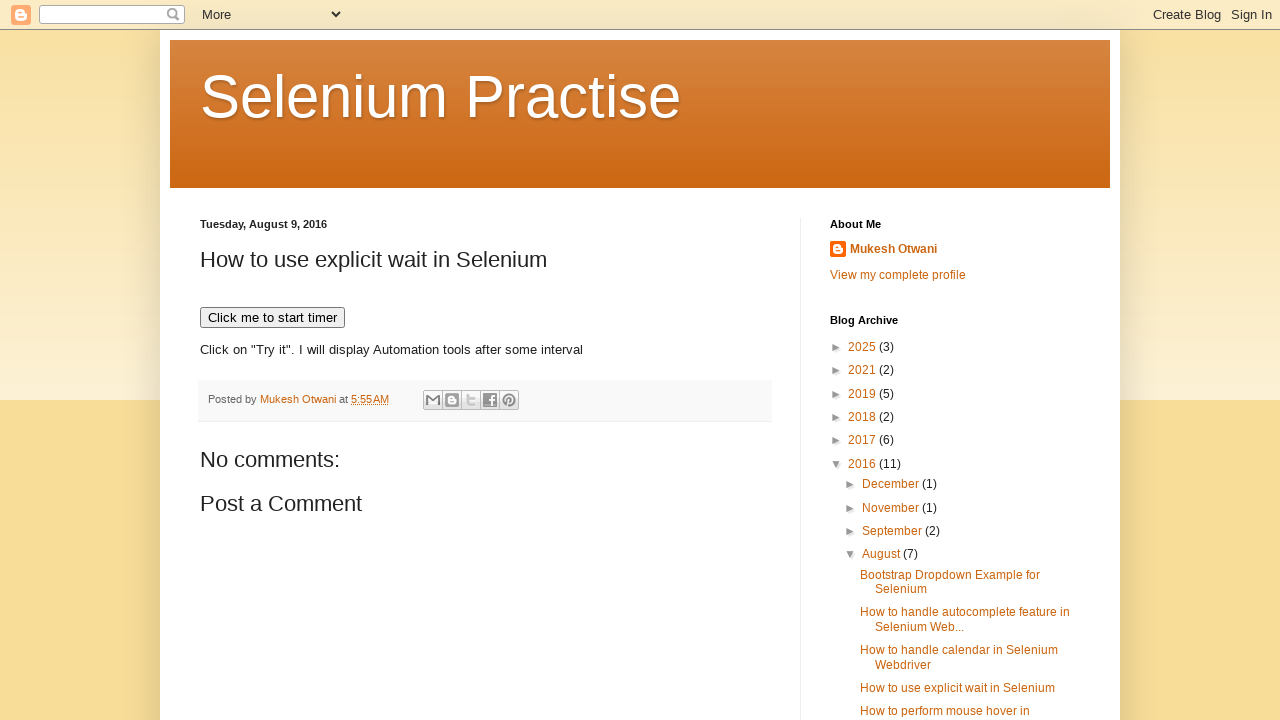

Clicked button to start timer at (272, 318) on xpath=//button[text()='Click me to start timer']
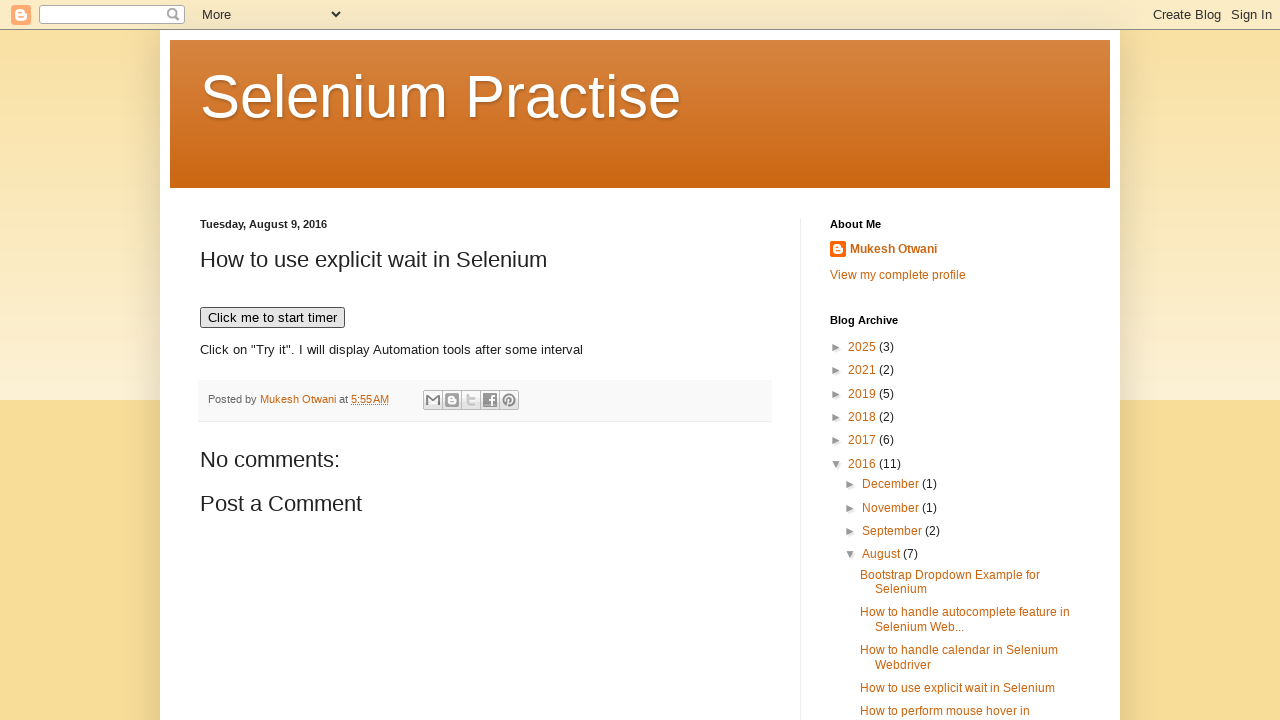

WebDriver message appeared after waiting
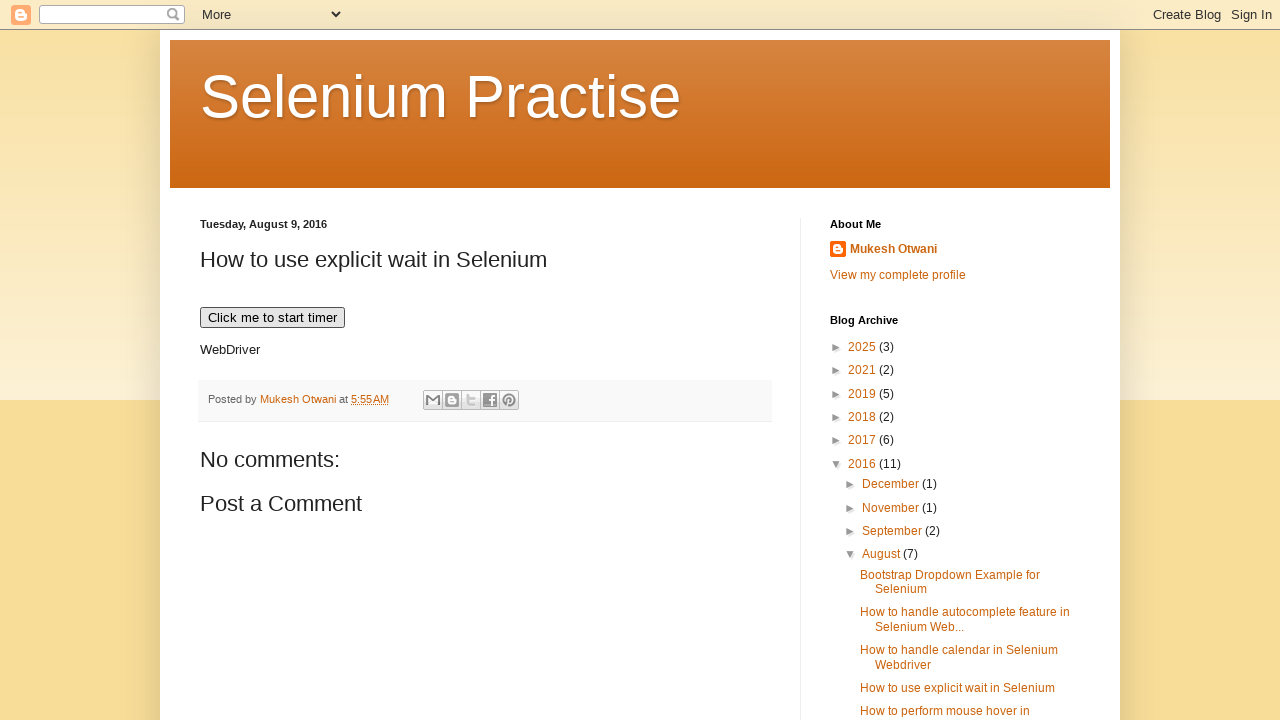

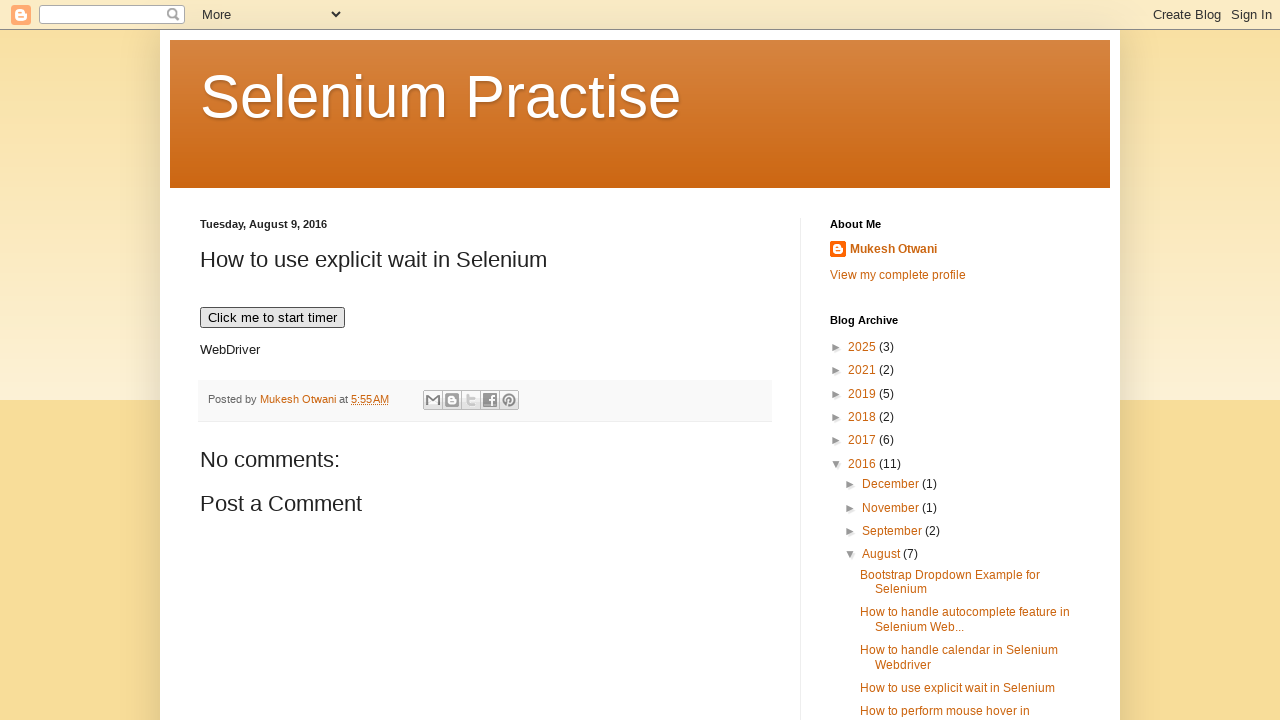